Tests a registration form by filling all required fields with text and submitting, then verifies the success message is displayed.

Starting URL: http://suninjuly.github.io/registration2.html

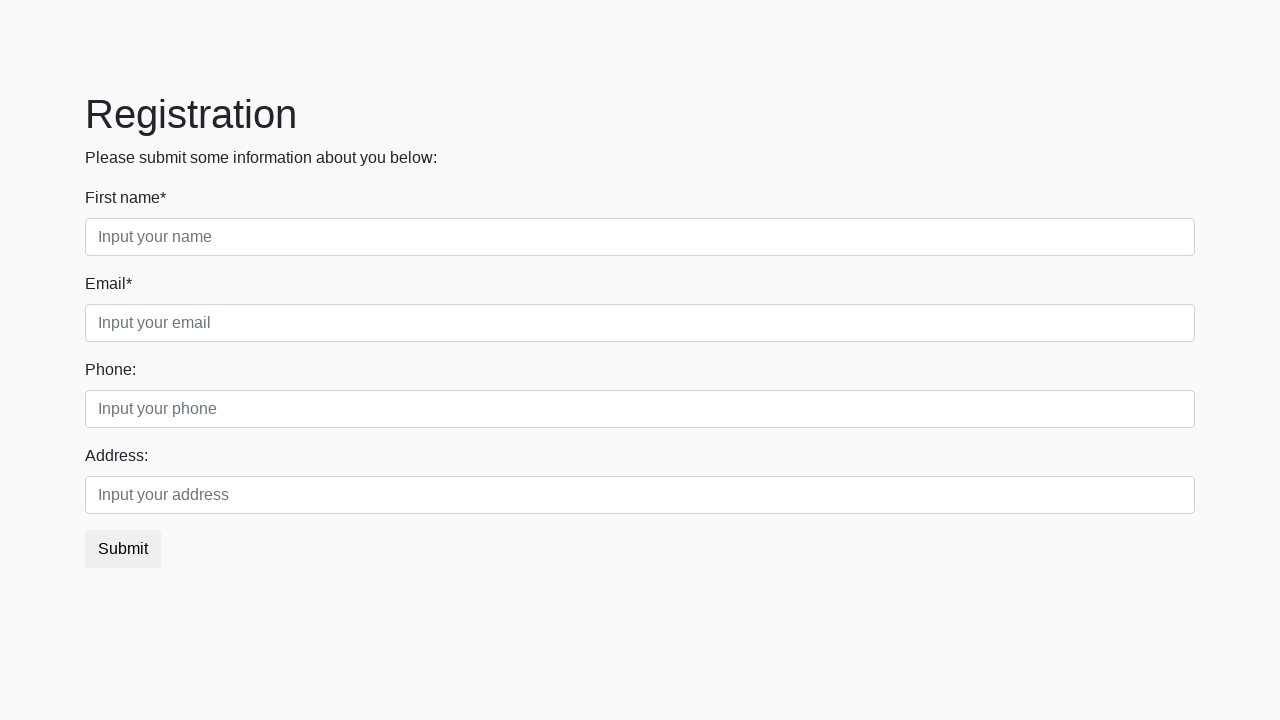

Filled required field 1 with 'required' on :required >> nth=0
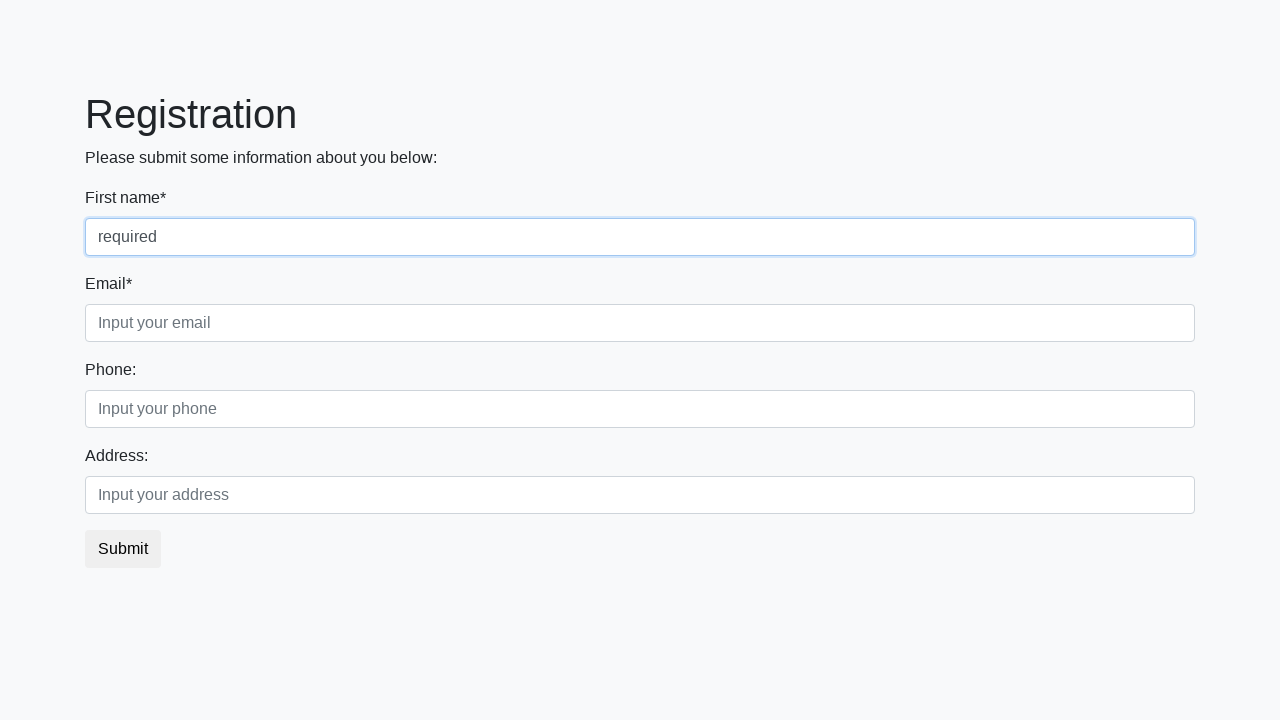

Filled required field 2 with 'required' on :required >> nth=1
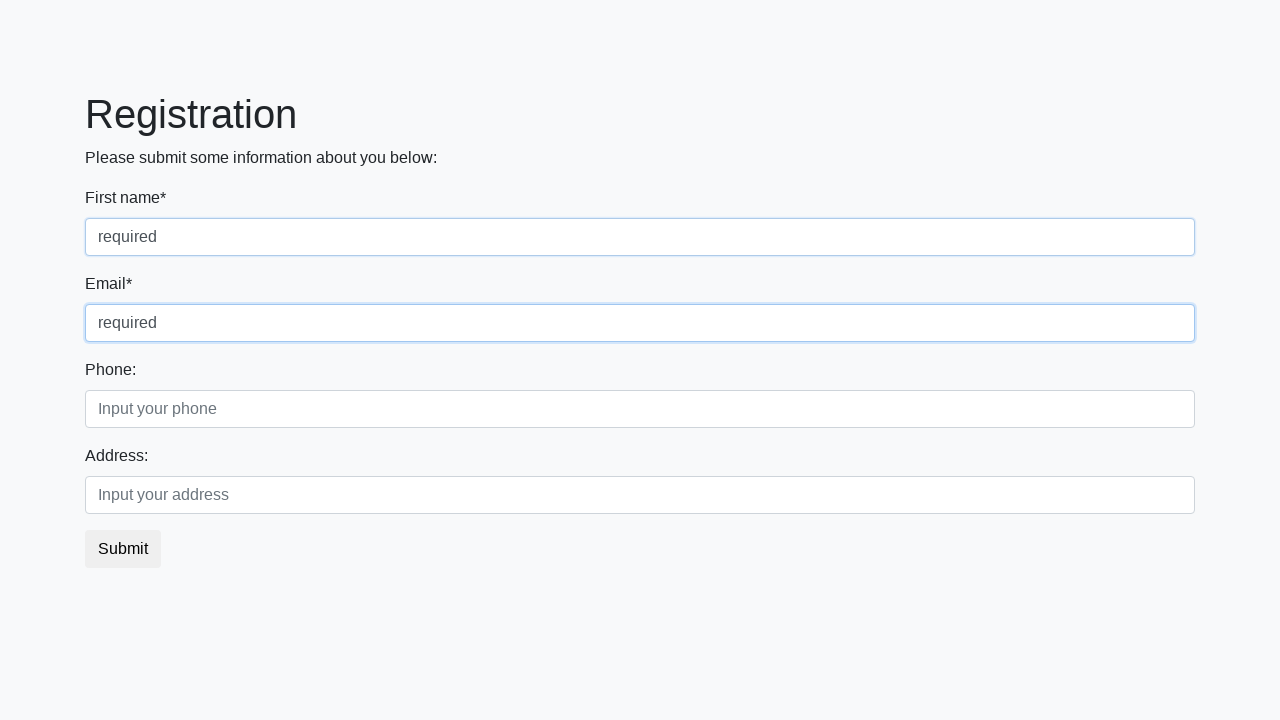

Clicked submit button to register at (123, 549) on button.btn
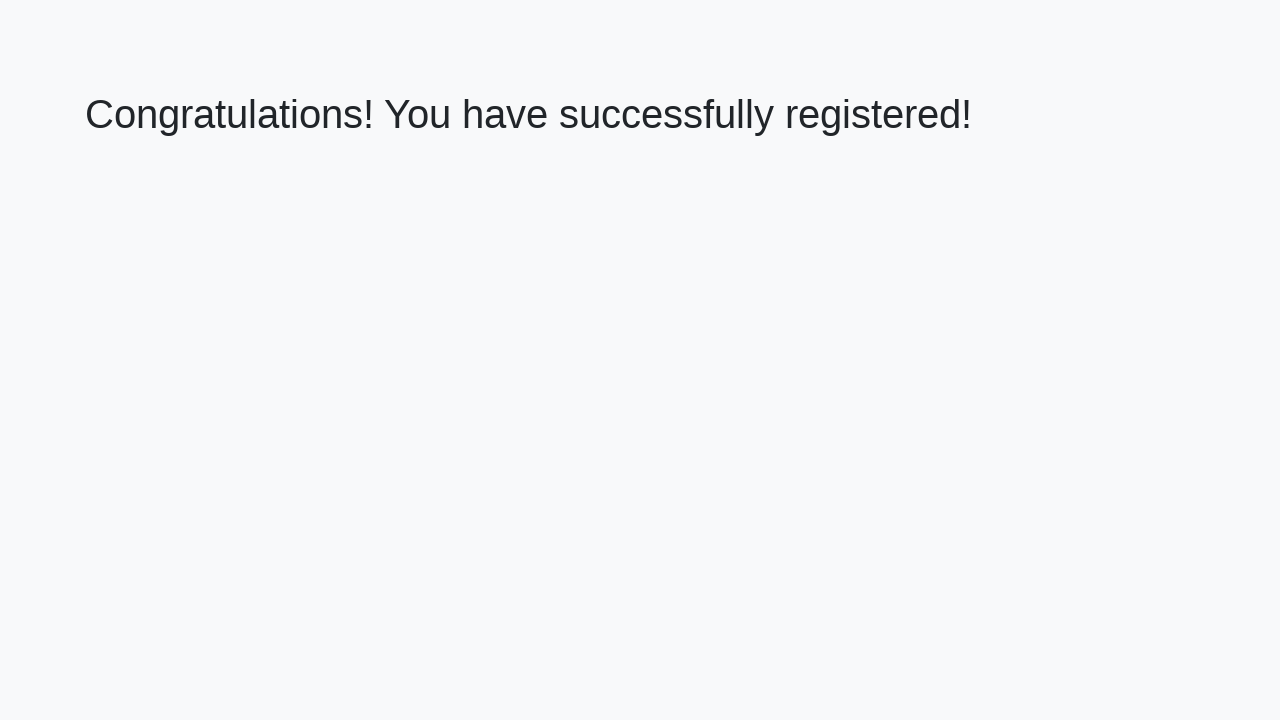

Success message heading loaded
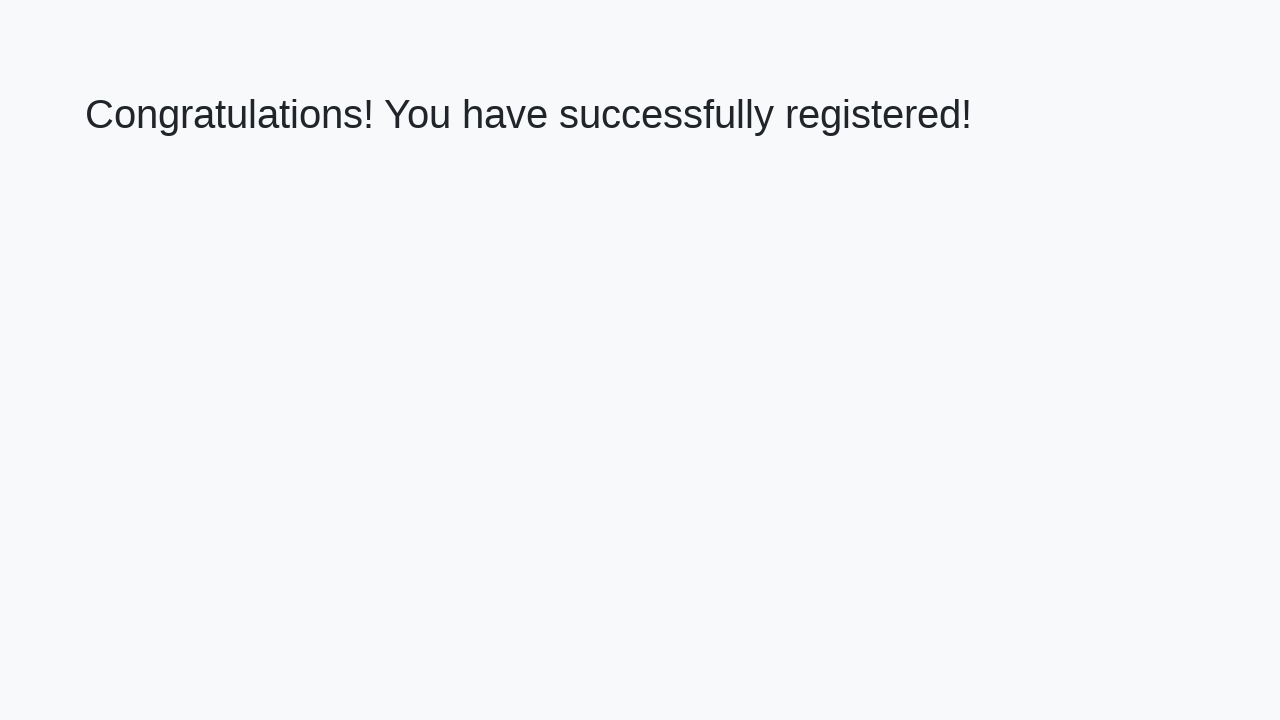

Retrieved success message text
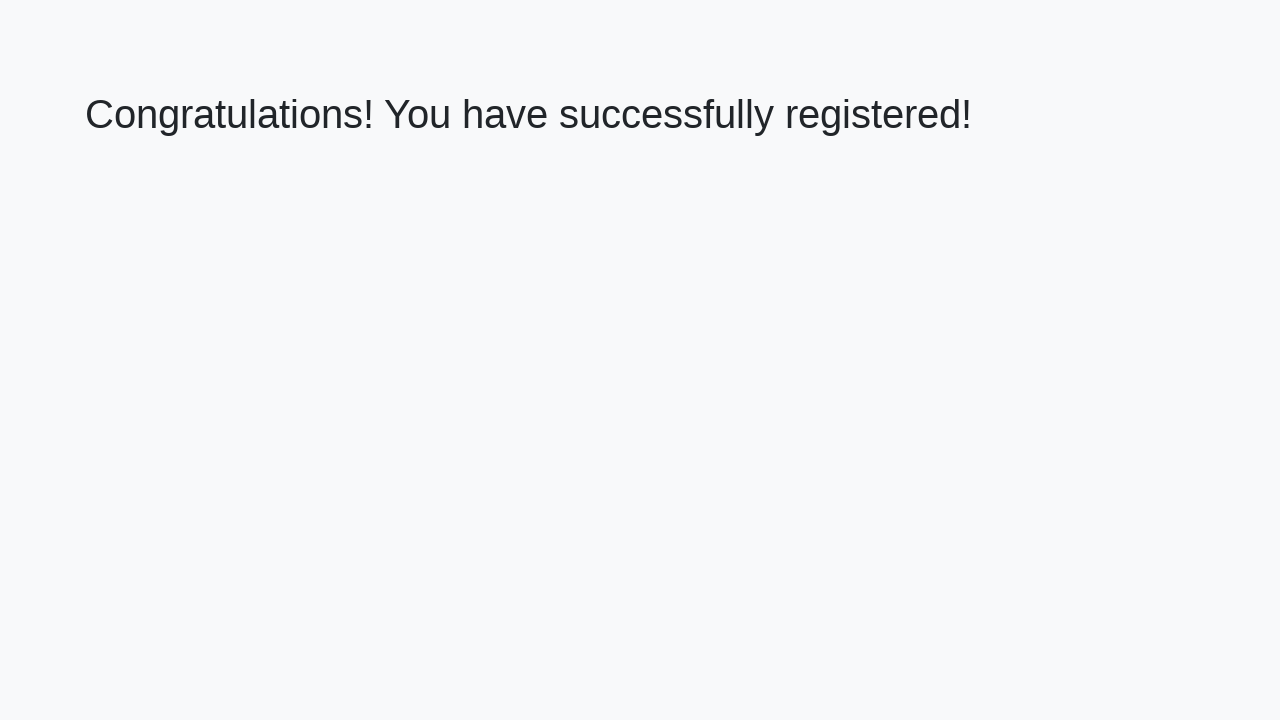

Verified success message: 'Congratulations! You have successfully registered!'
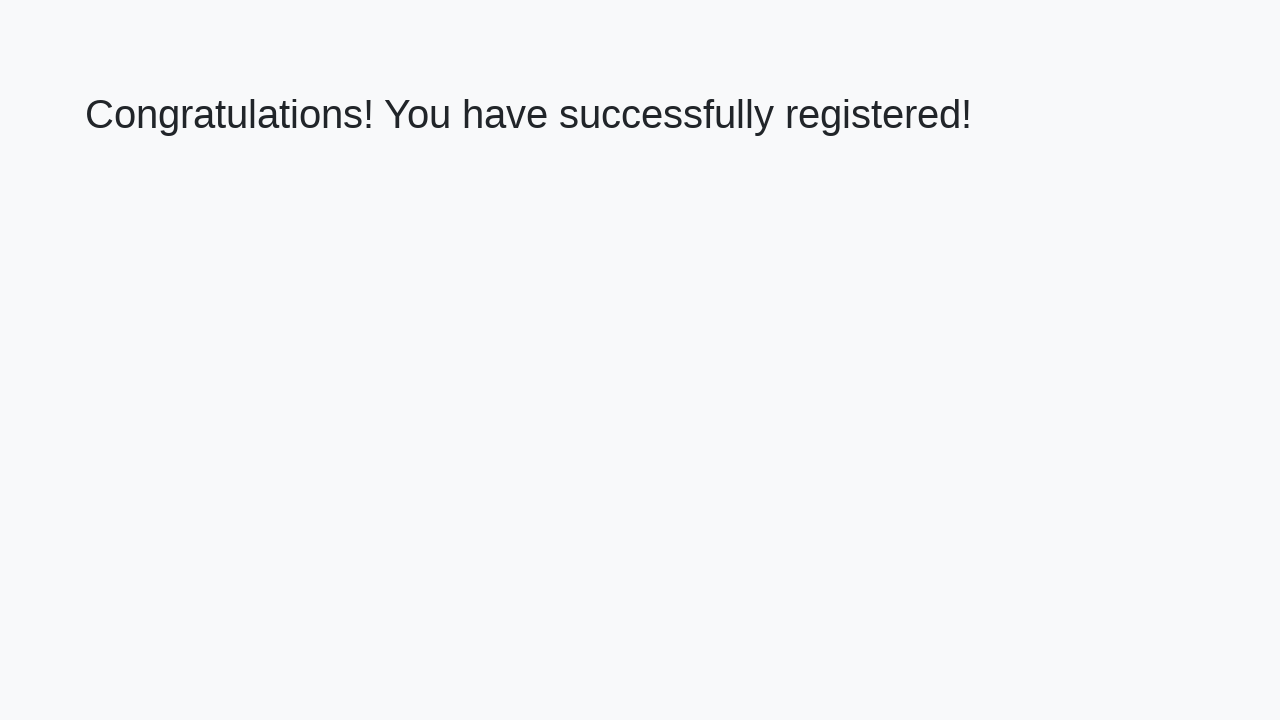

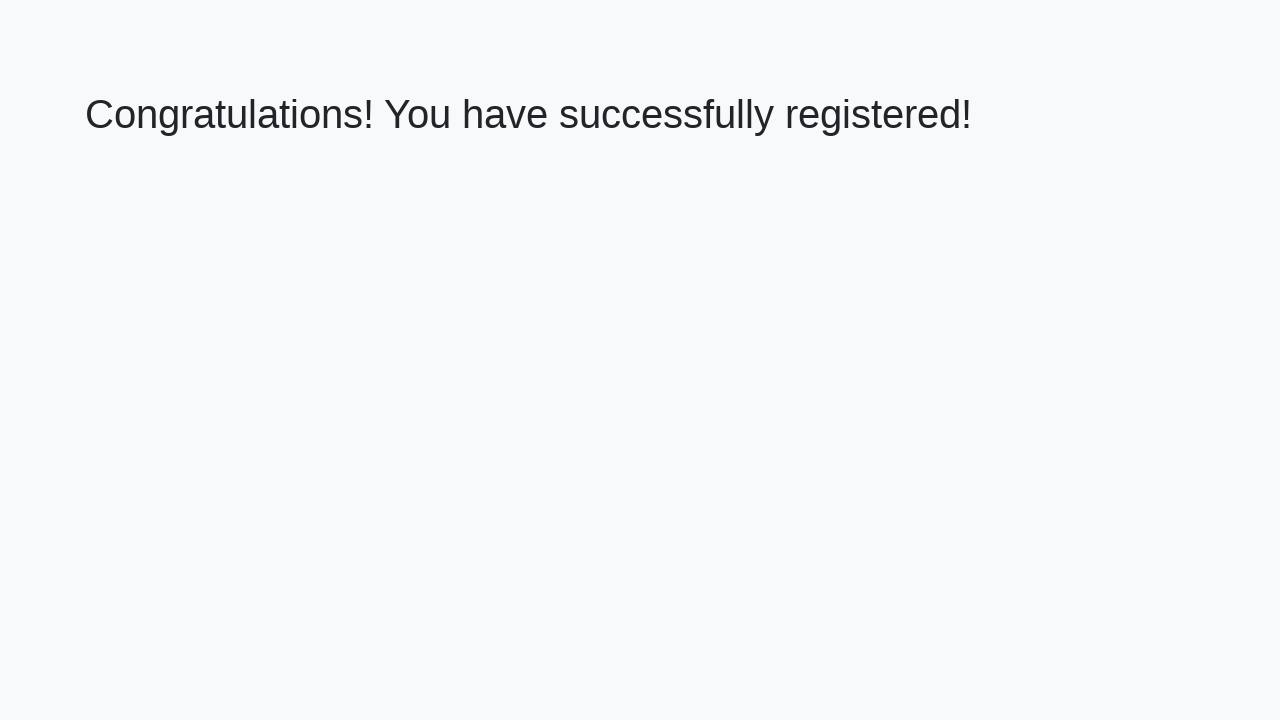